Tests registration form validation when confirm password doesn't match the password field

Starting URL: https://alada.vn/tai-khoan/dang-ky.html

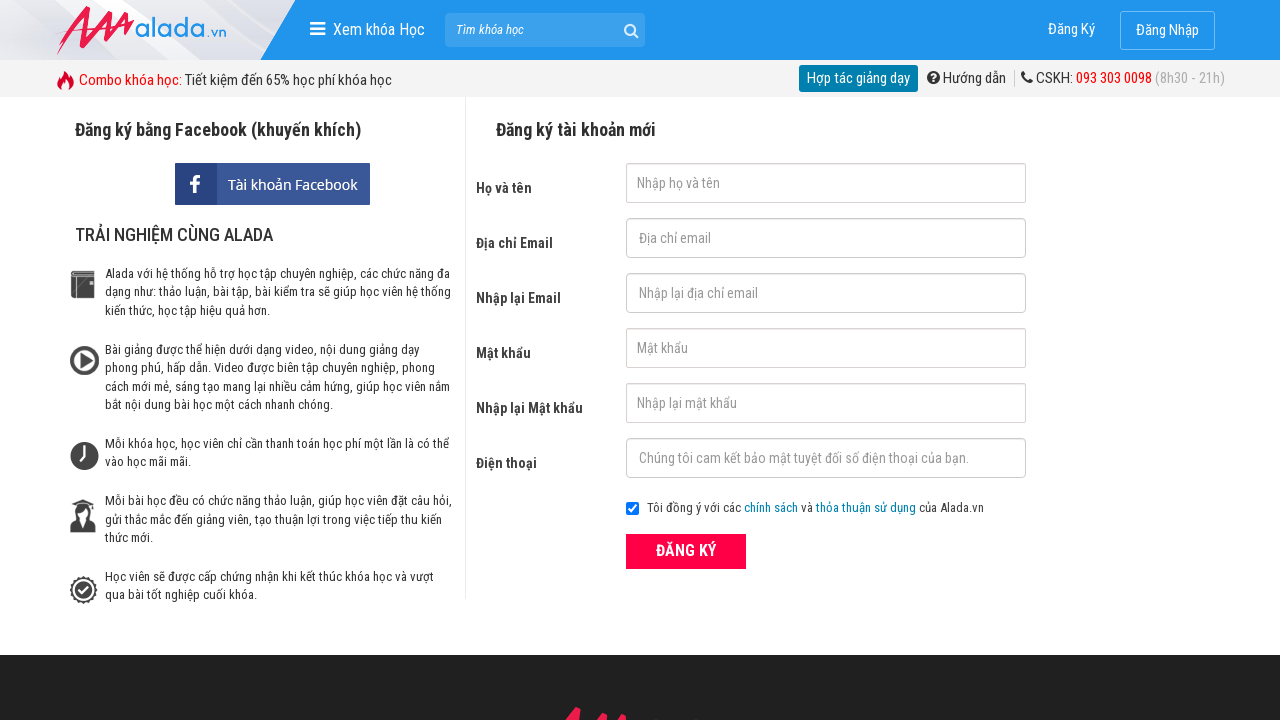

Filled first name field with 'thu' on #txtFirstname
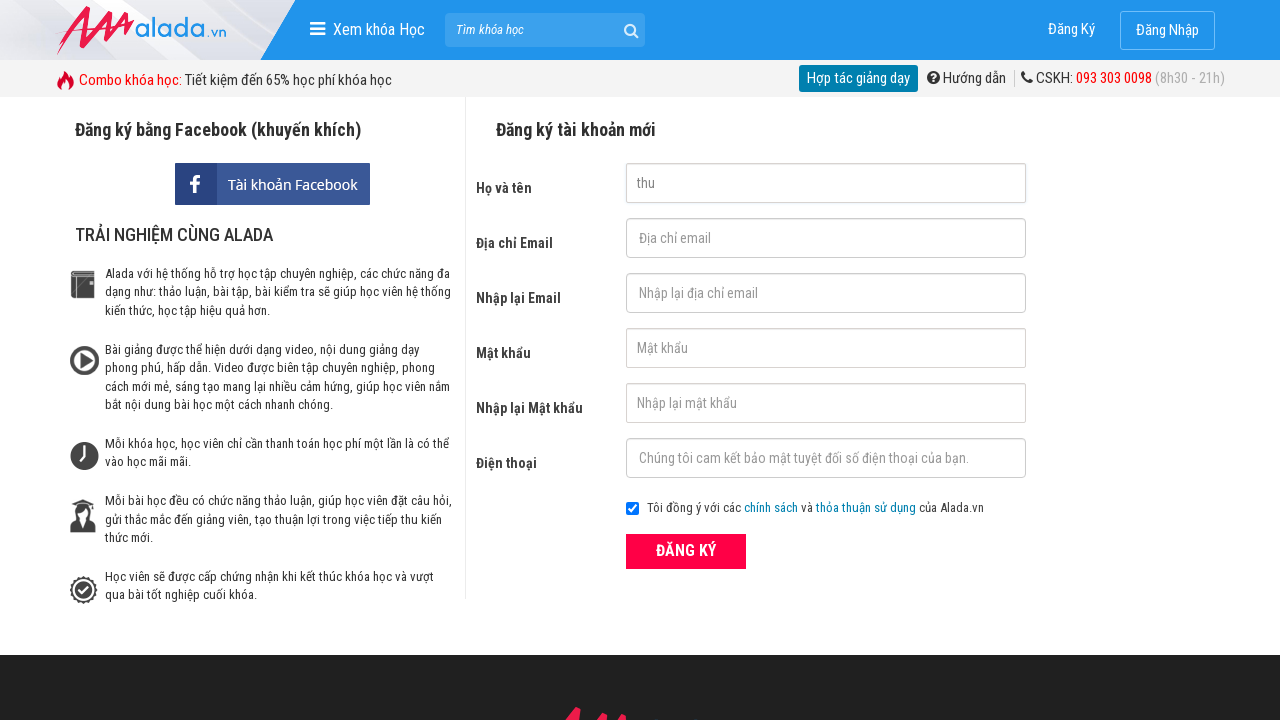

Filled email field with 'thu@mailinator.com' on #txtEmail
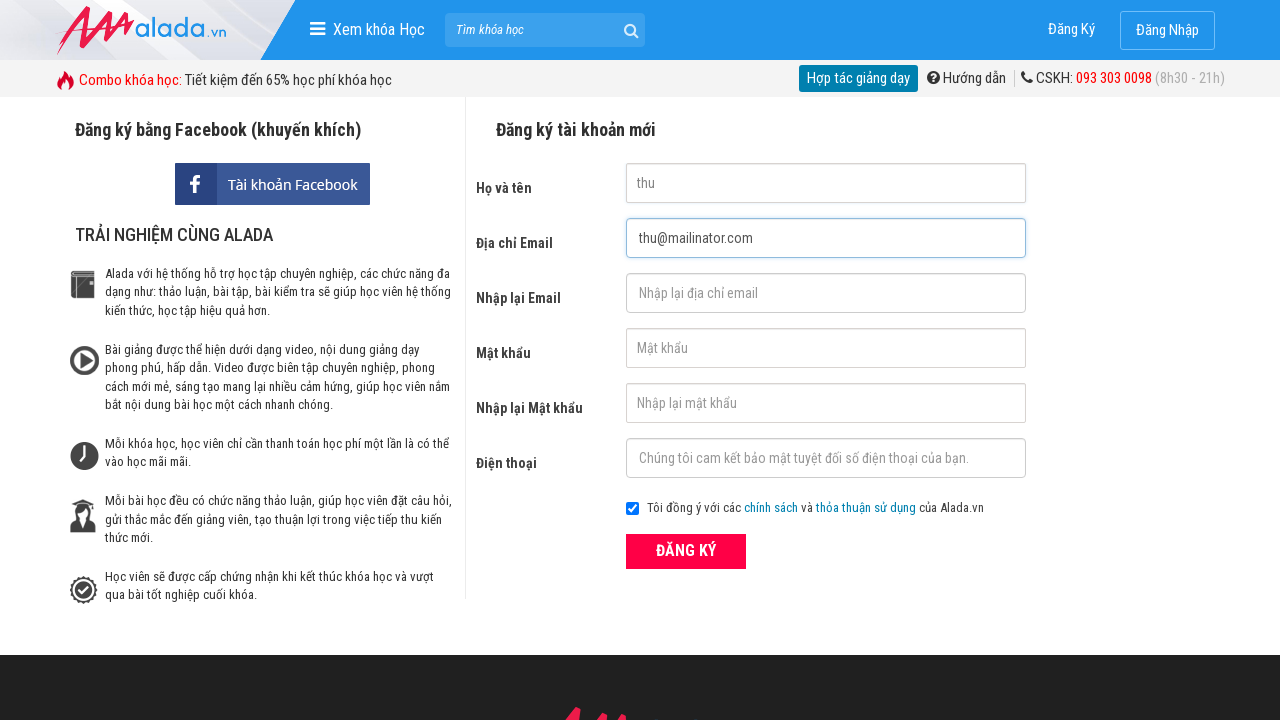

Filled confirm email field with 'thu@mailinator.com' on #txtCEmail
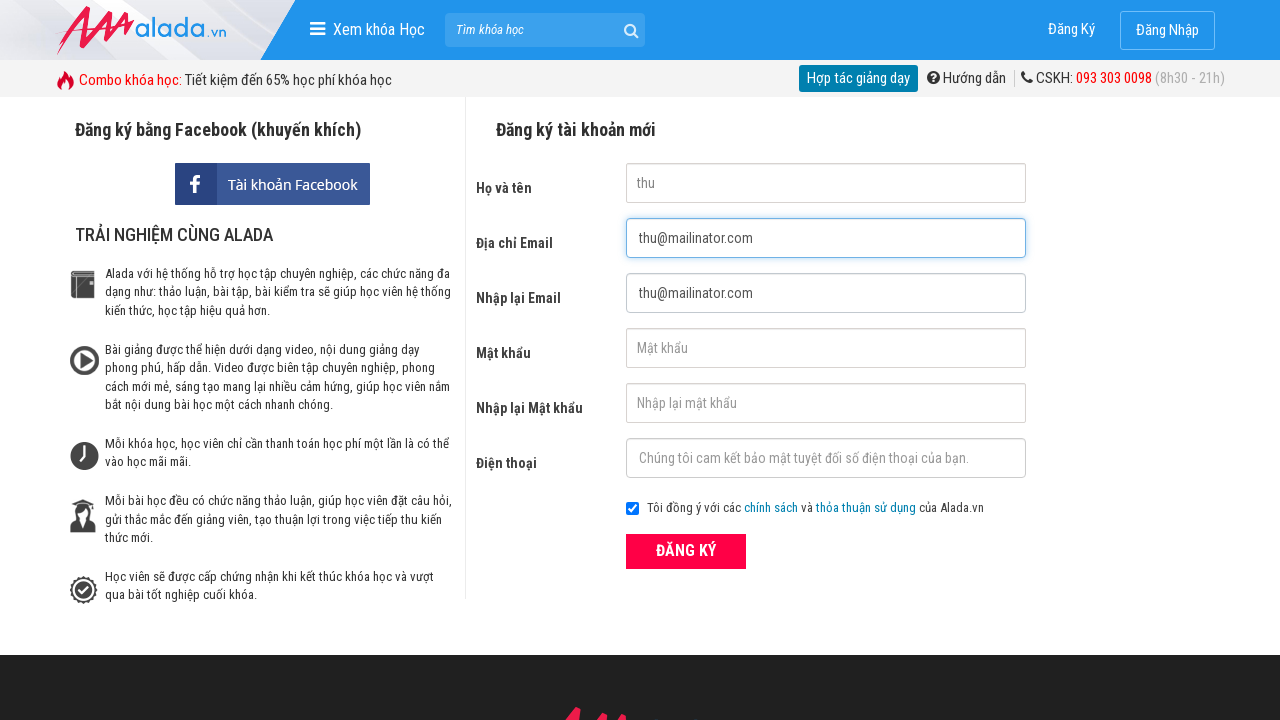

Filled password field with '123456' on #txtPassword
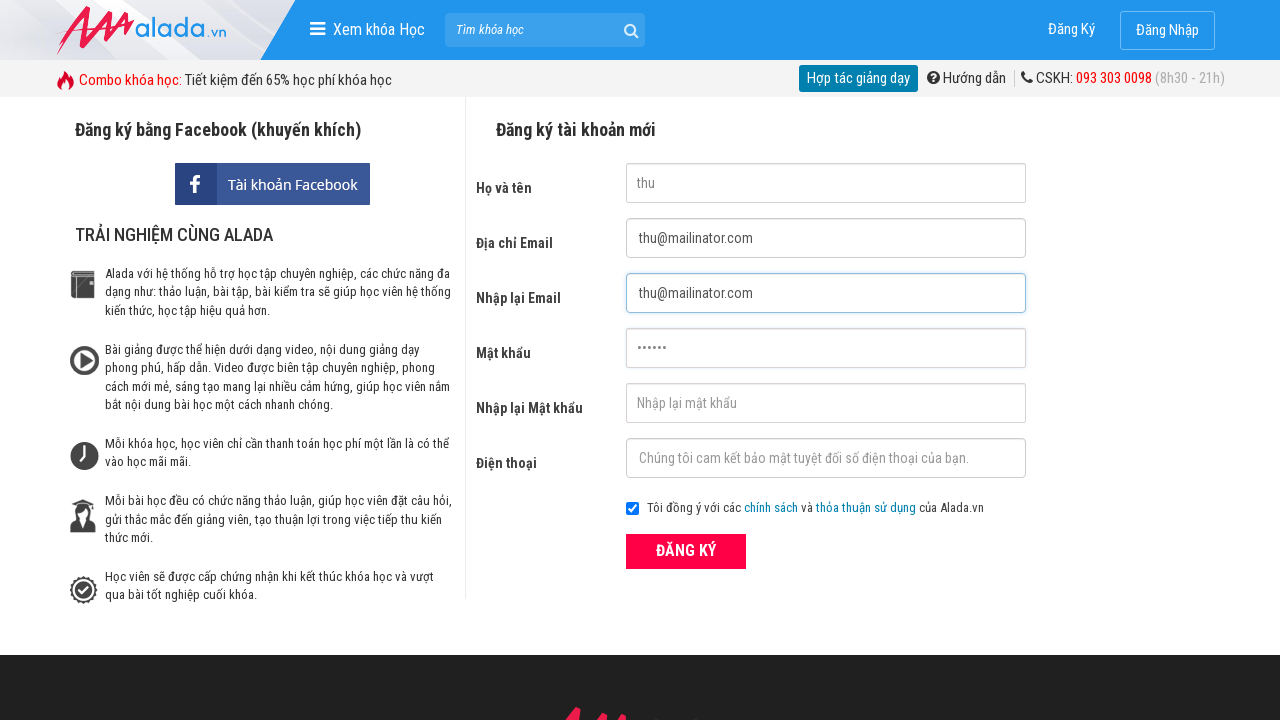

Filled confirm password field with mismatched password '123457' on #txtCPassword
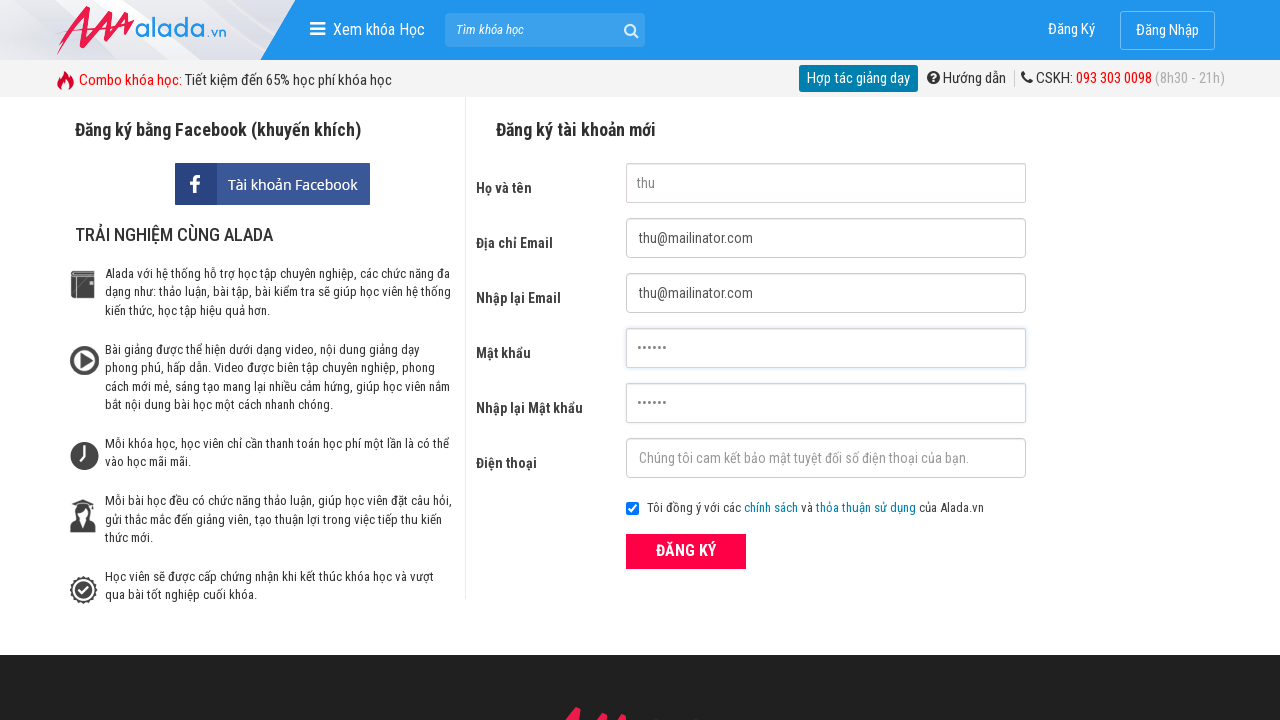

Filled phone number field with '0323456789' on #txtPhone
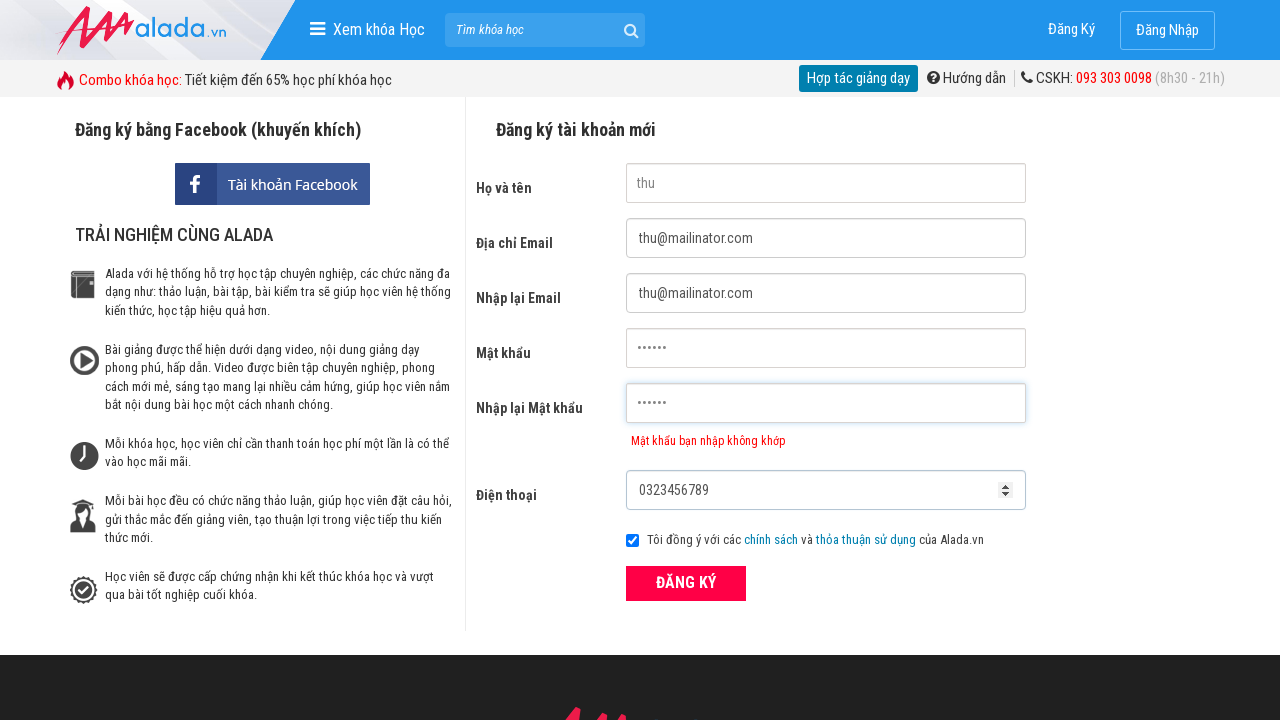

Clicked submit button to attempt registration at (686, 583) on xpath=//div[@class='field_btn']/button[@type='submit']
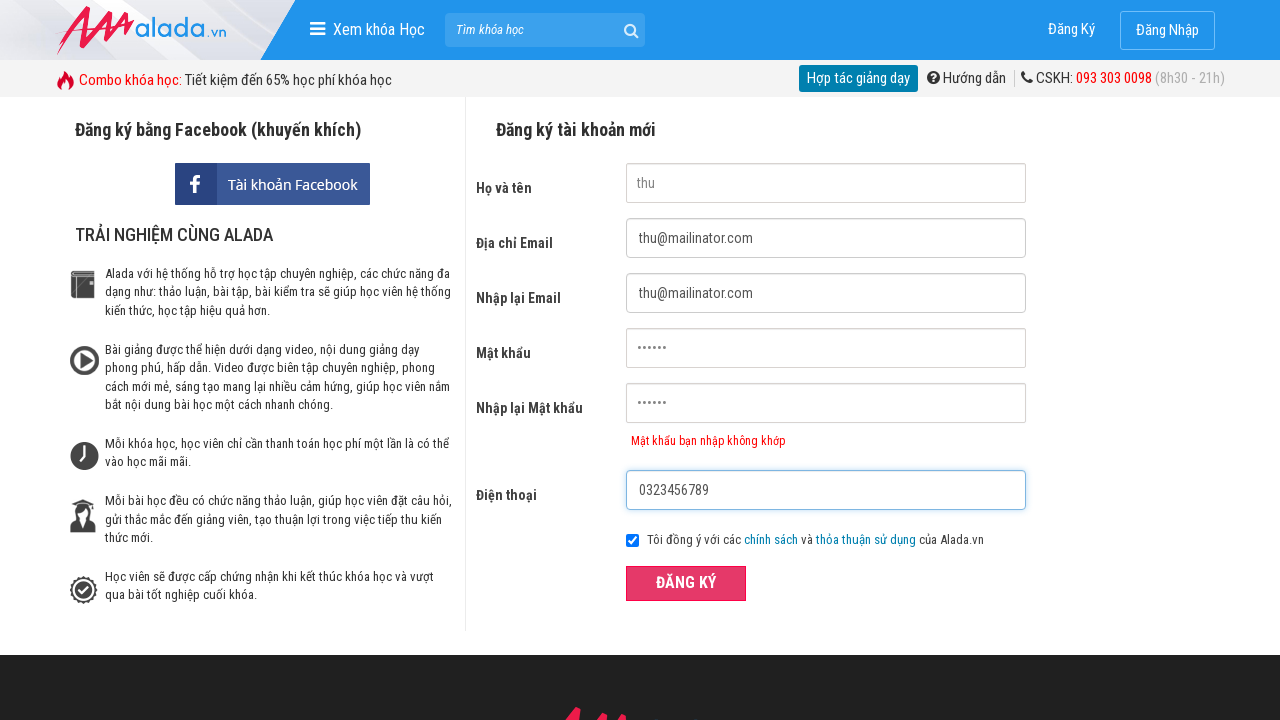

Confirm password error message appeared, validating form rejection due to mismatched passwords
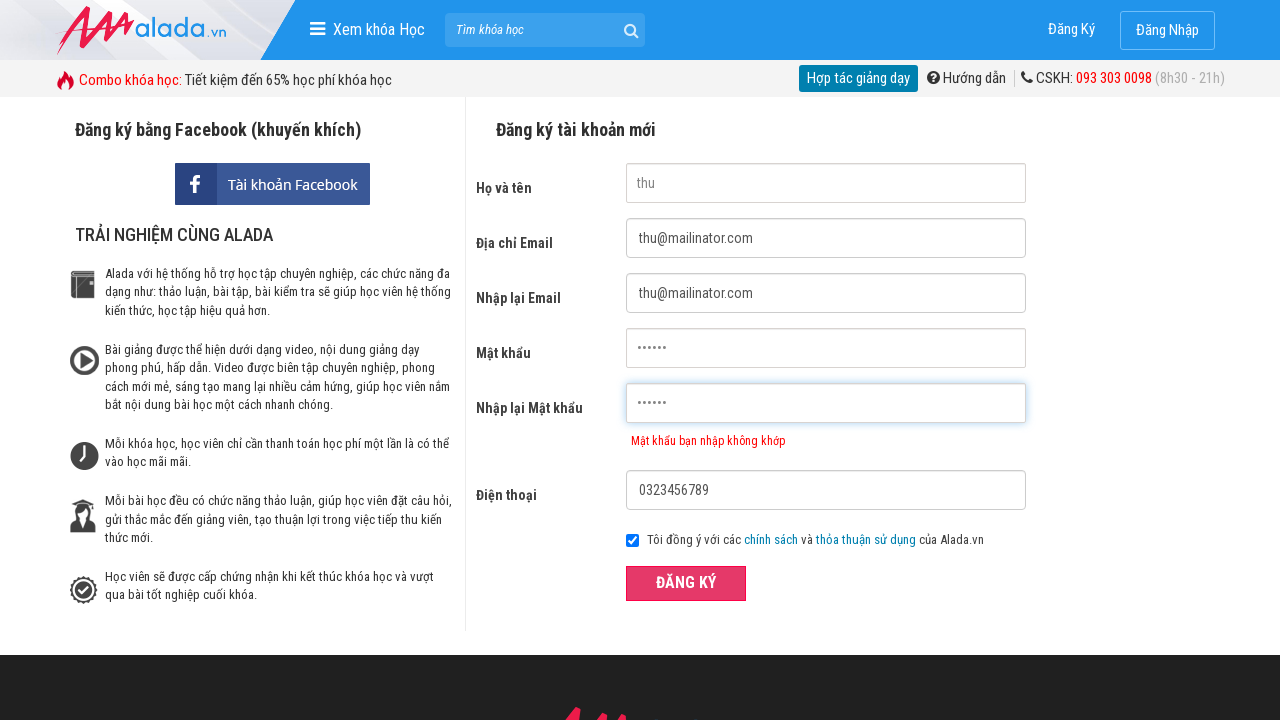

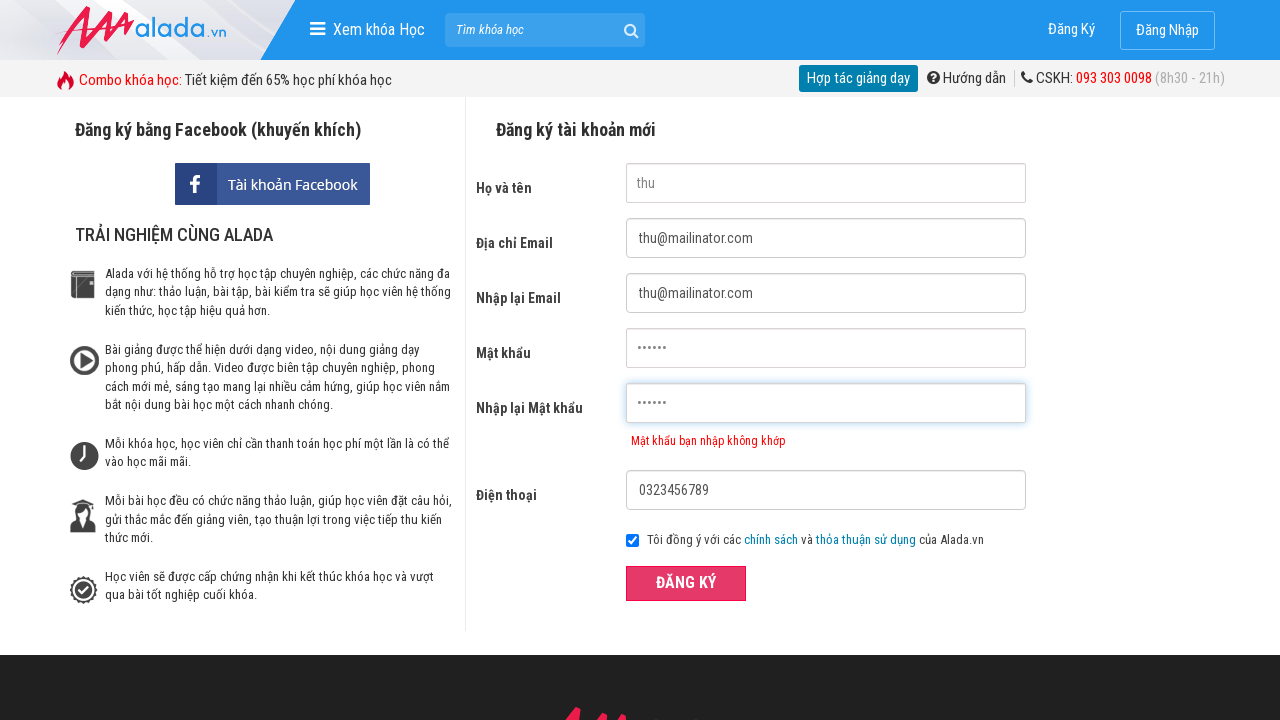